Tests date picker functionality by clearing the current date and entering a new date that is 10 days from today

Starting URL: https://demoqa.com/date-picker

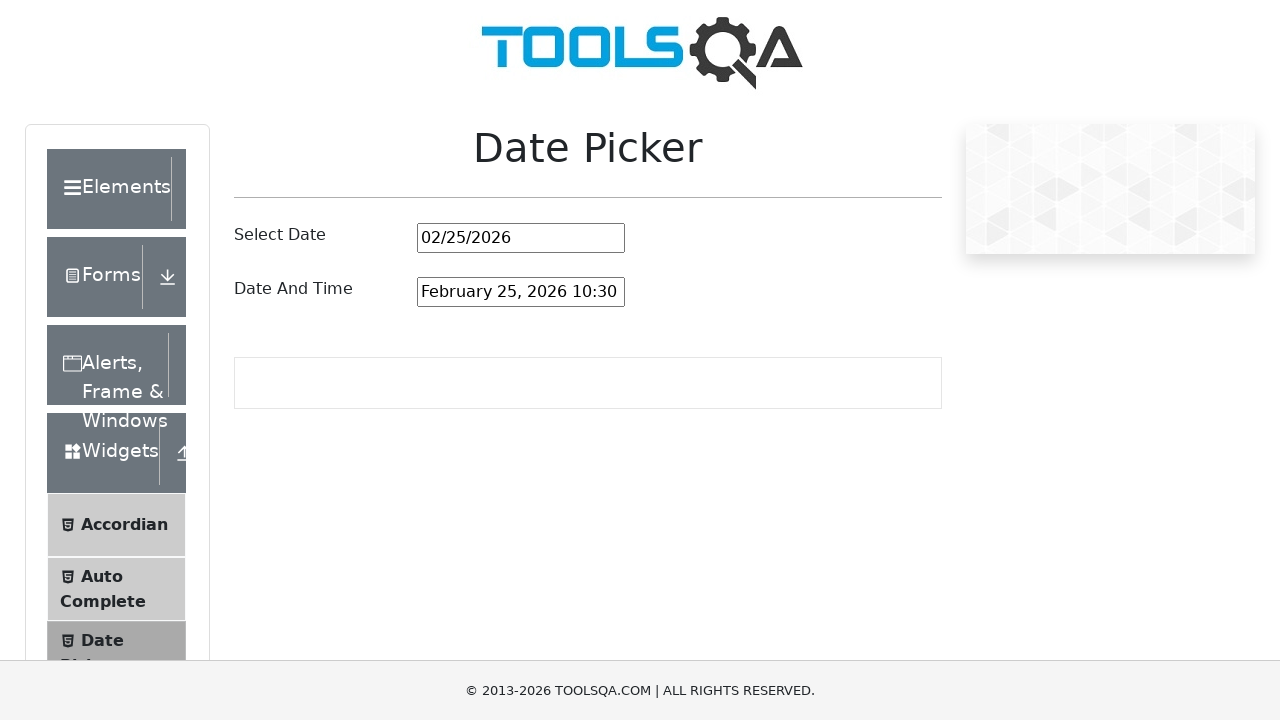

Located date picker input field by ID 'datePickerMonthYearInput'
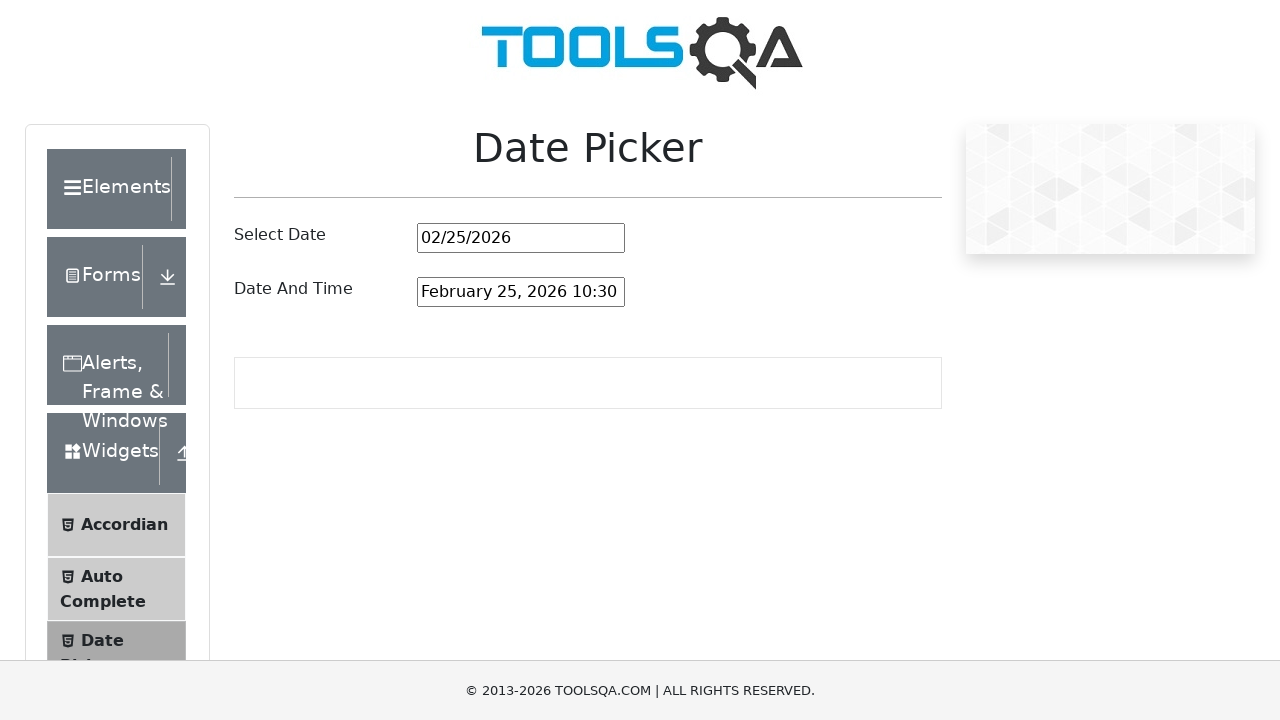

Clicked on date picker field to activate it at (521, 238) on #datePickerMonthYearInput
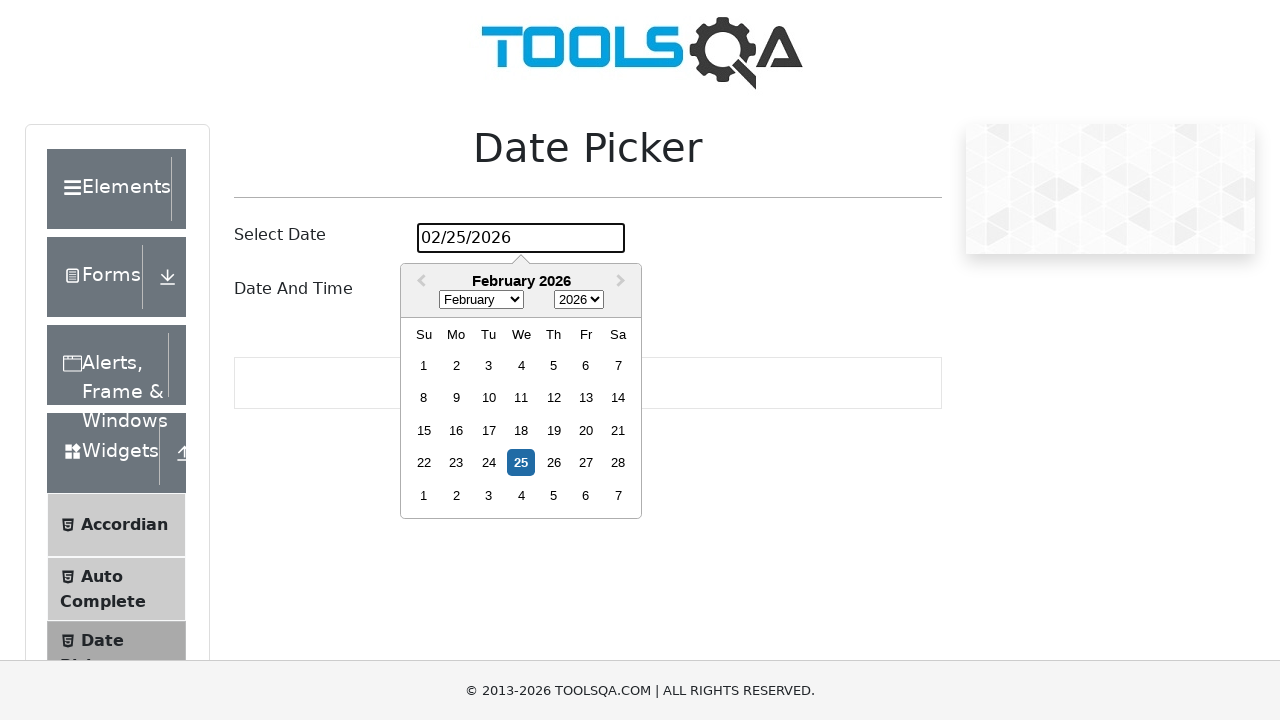

Cleared current date by pressing Backspace 10 times
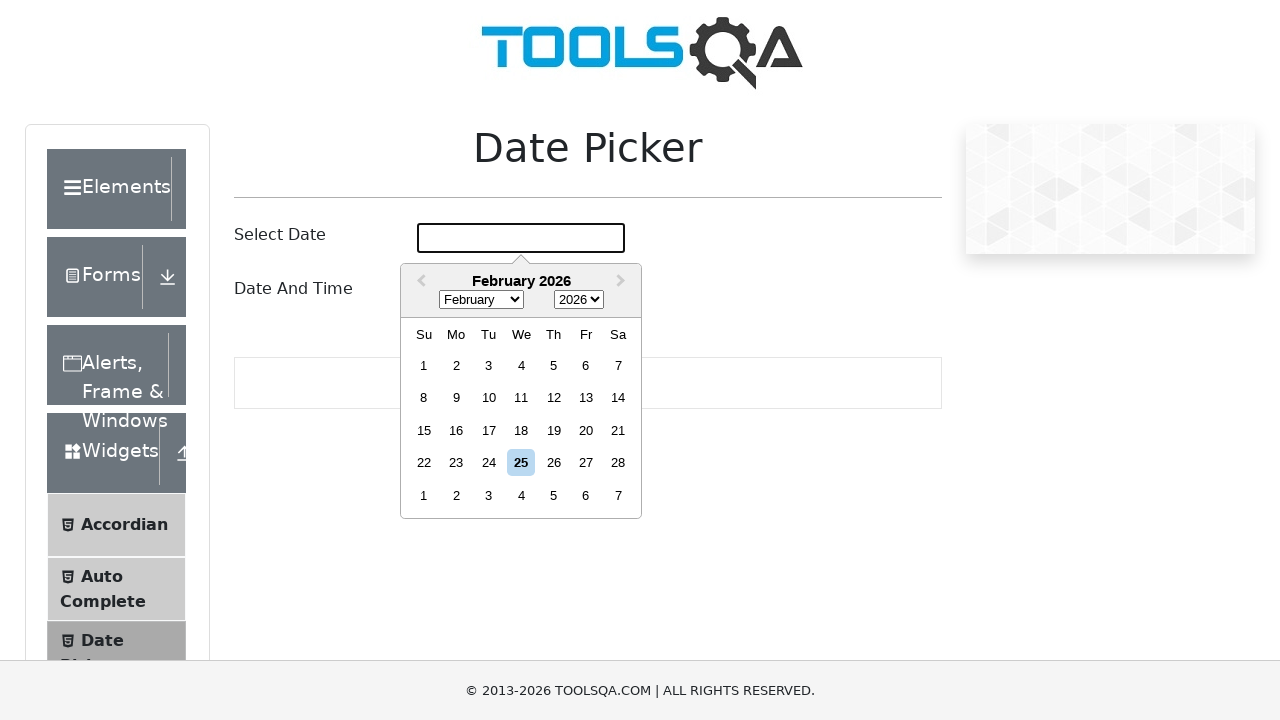

Calculated new date 10 days from today: 03/07/2026
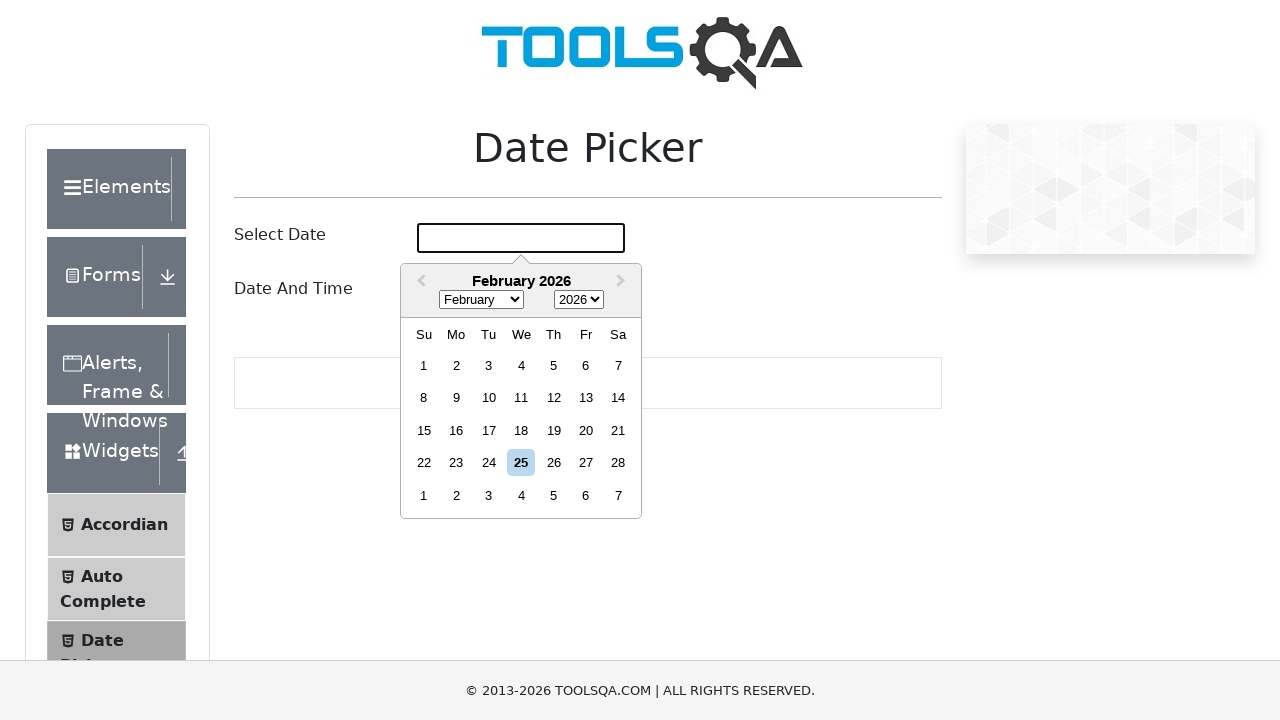

Typed new date '03/07/2026' into the date picker field on #datePickerMonthYearInput
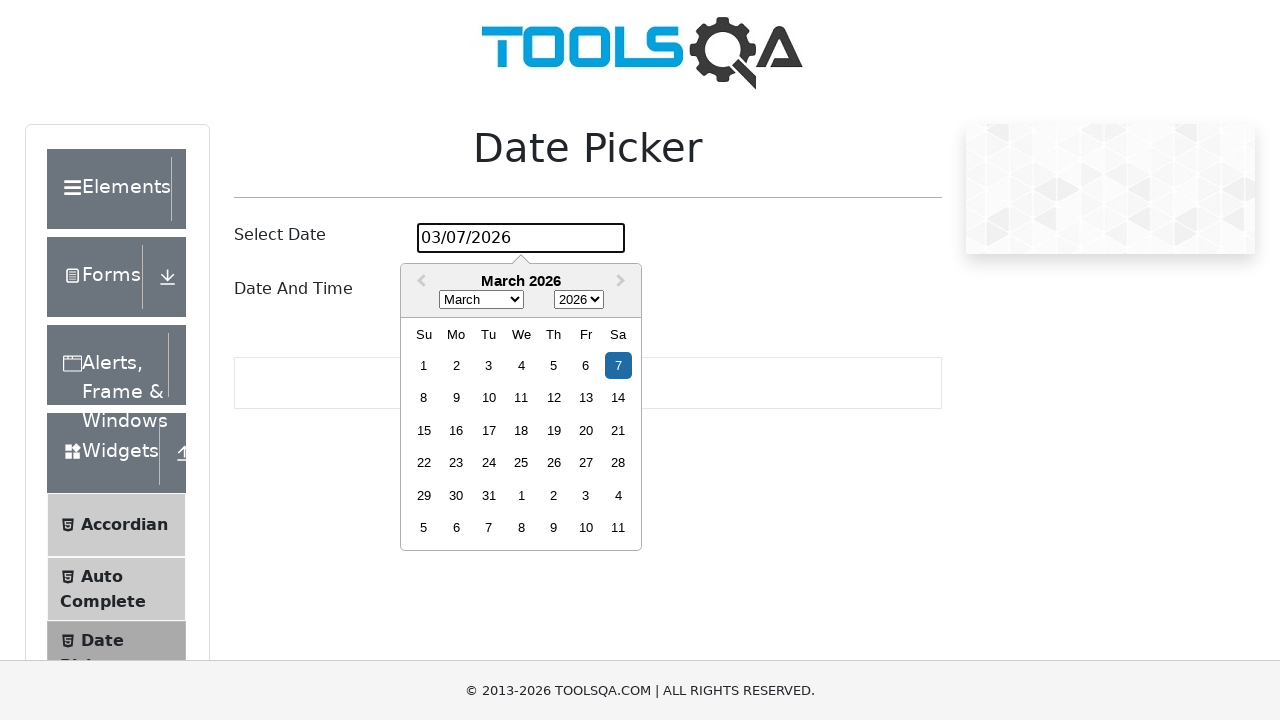

Pressed Enter to confirm the date selection
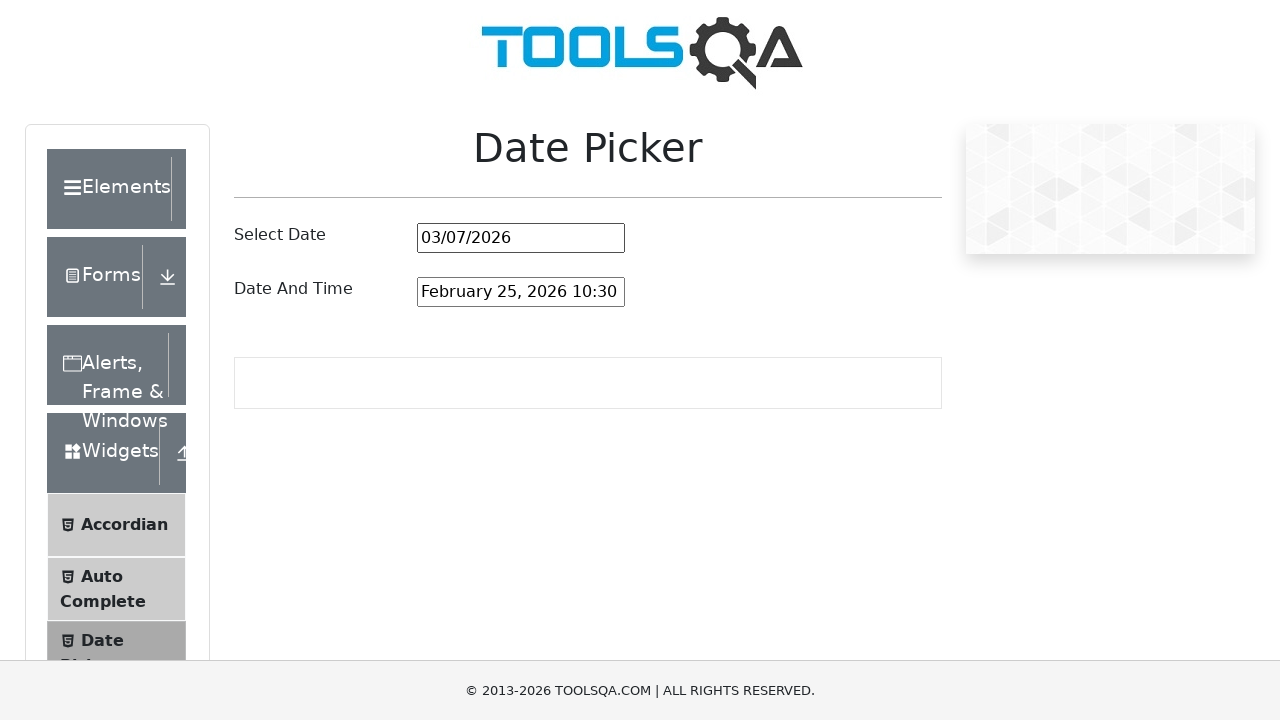

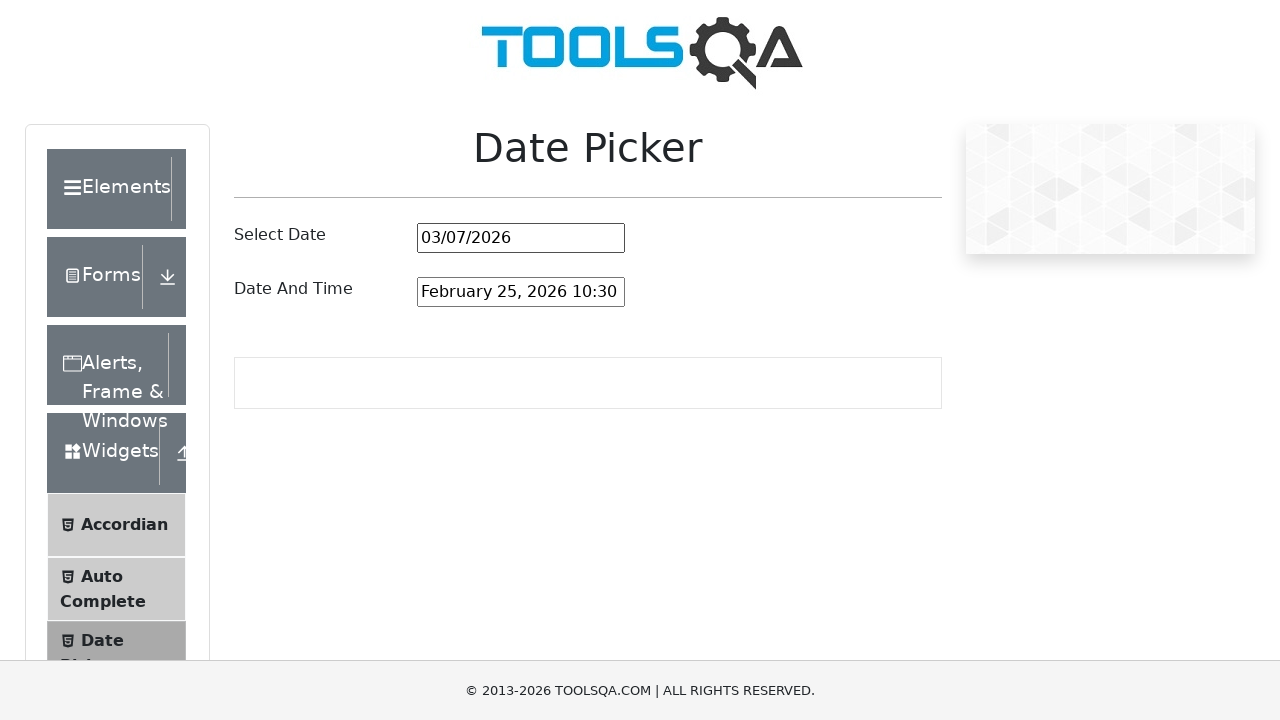